Tests relative locator functionality by clicking on an experience option that is positioned to the right of the "Years of Experience" label

Starting URL: https://awesomeqa.com/practice.html

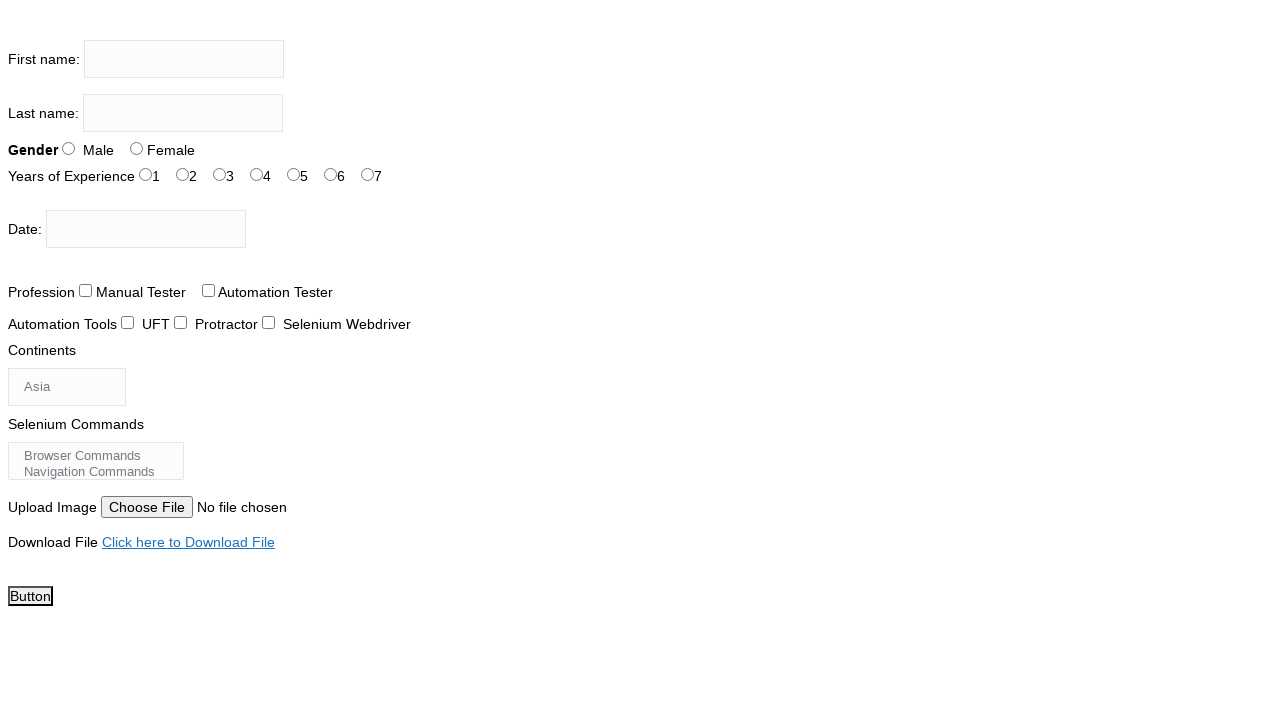

Navigated to practice page
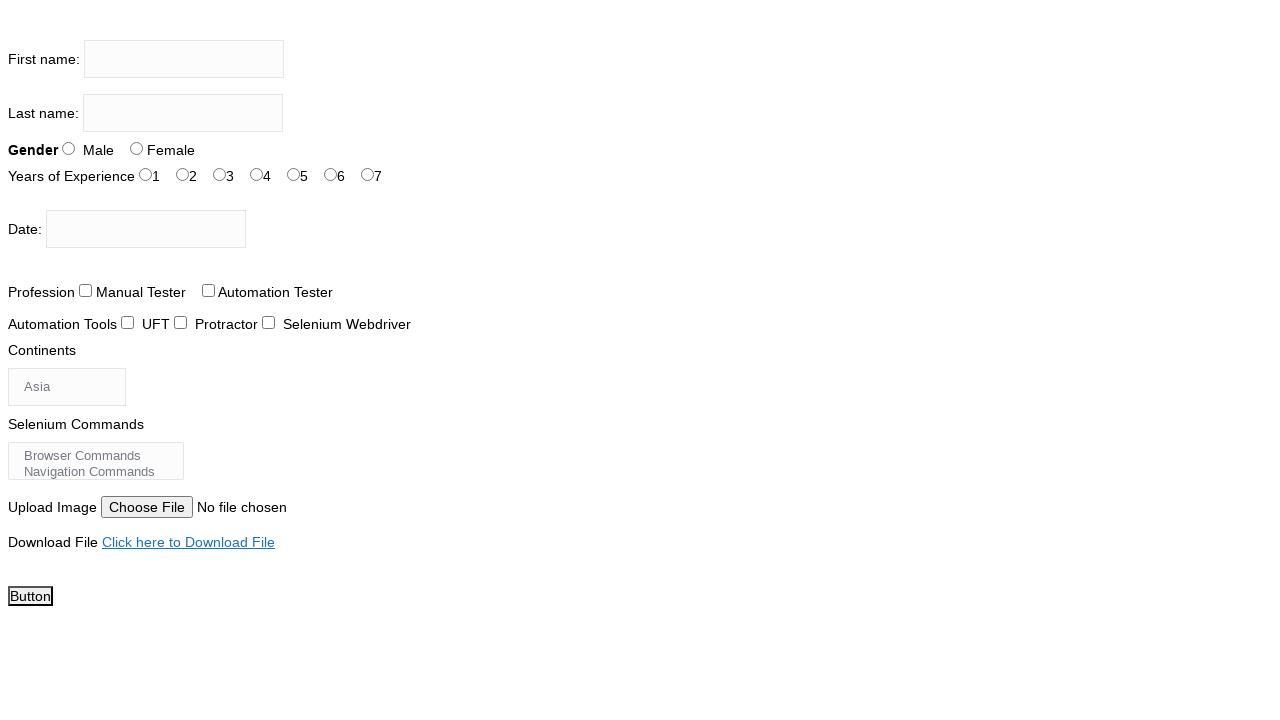

Clicked on 2 years experience option positioned to the right of 'Years of Experience' label at (220, 174) on #exp-2
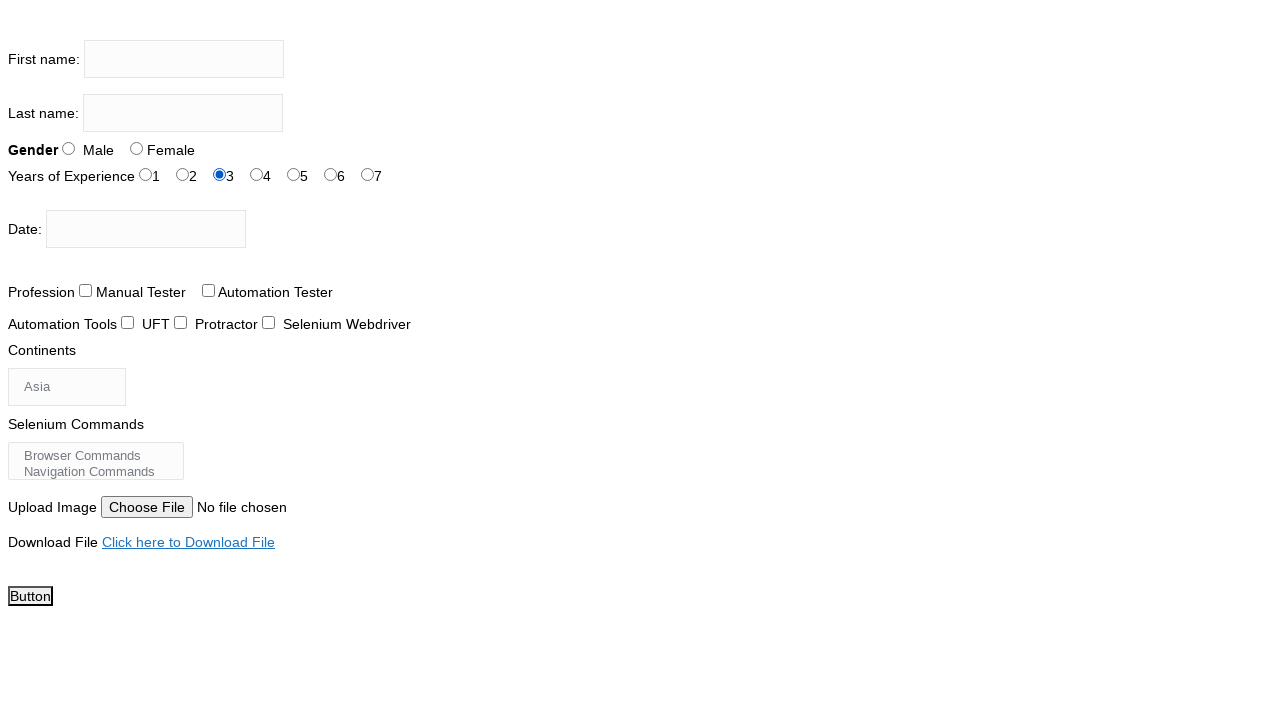

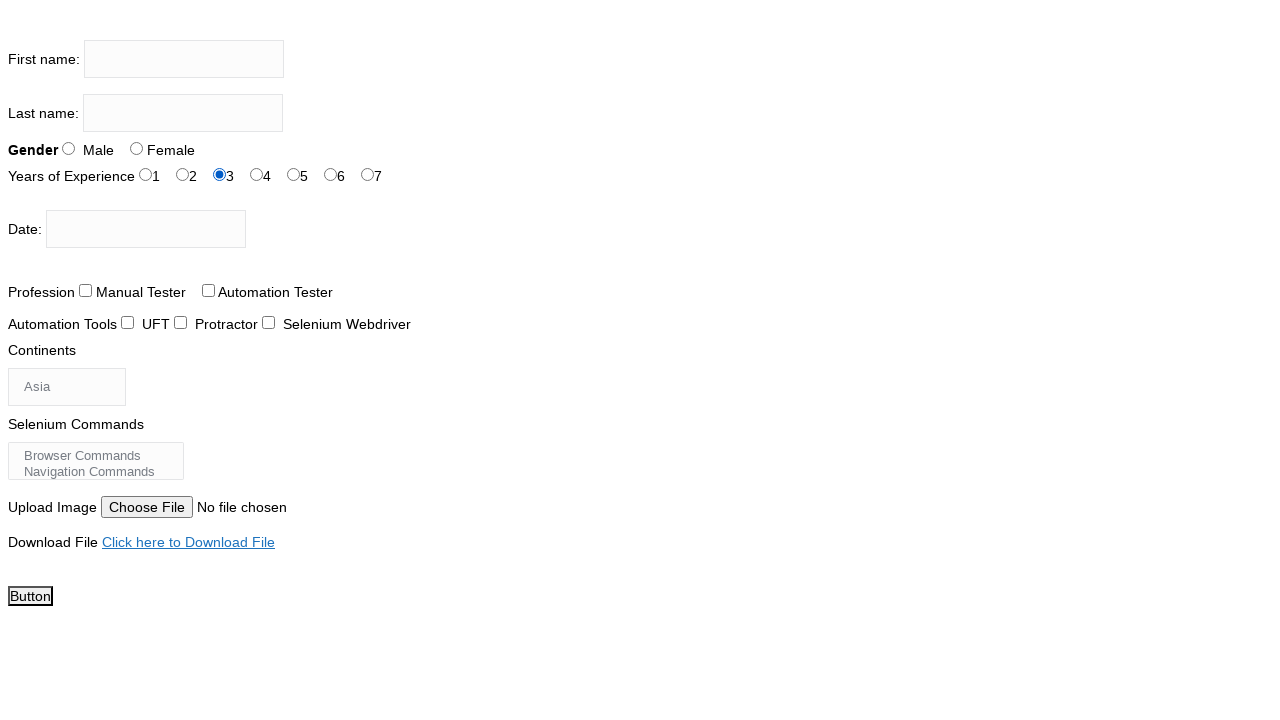